Navigates to Rahul Shetty Academy login page and verifies the page title is correct.

Starting URL: https://www.rahulshettyacademy.com/loginpagePractise/

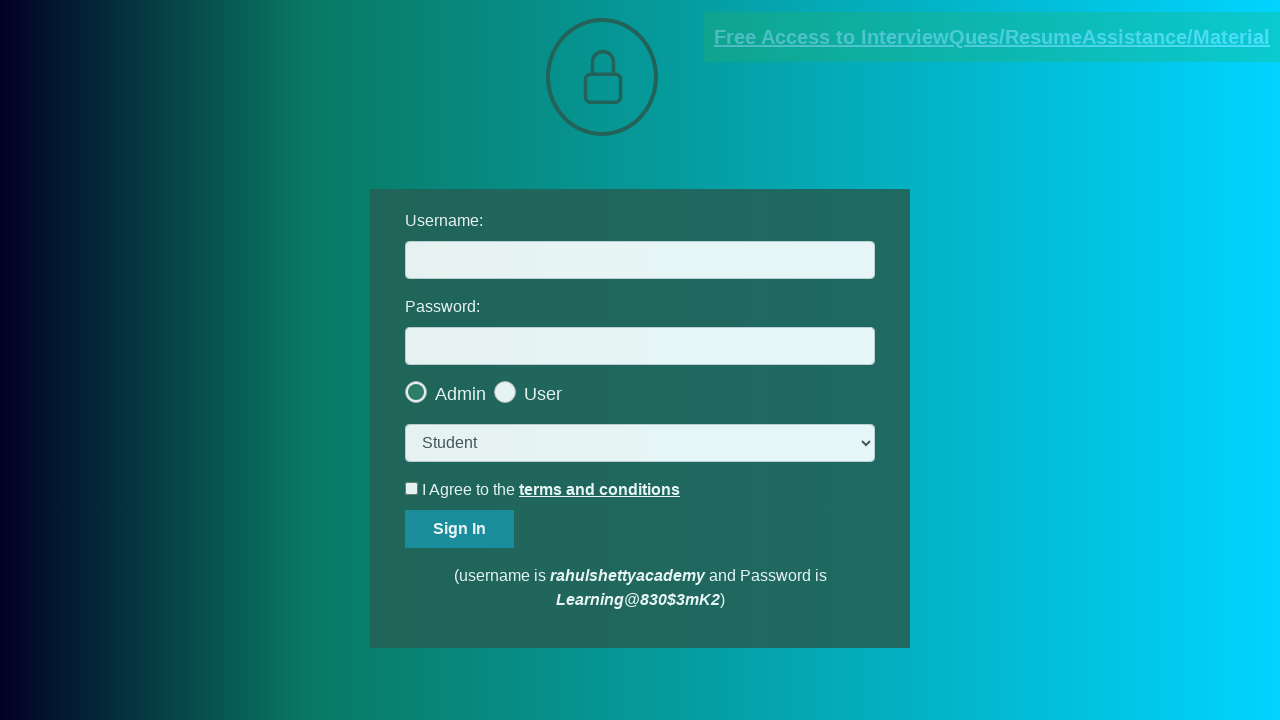

Verified page title matches 'LoginPage Practise | Rahul Shetty Academy'
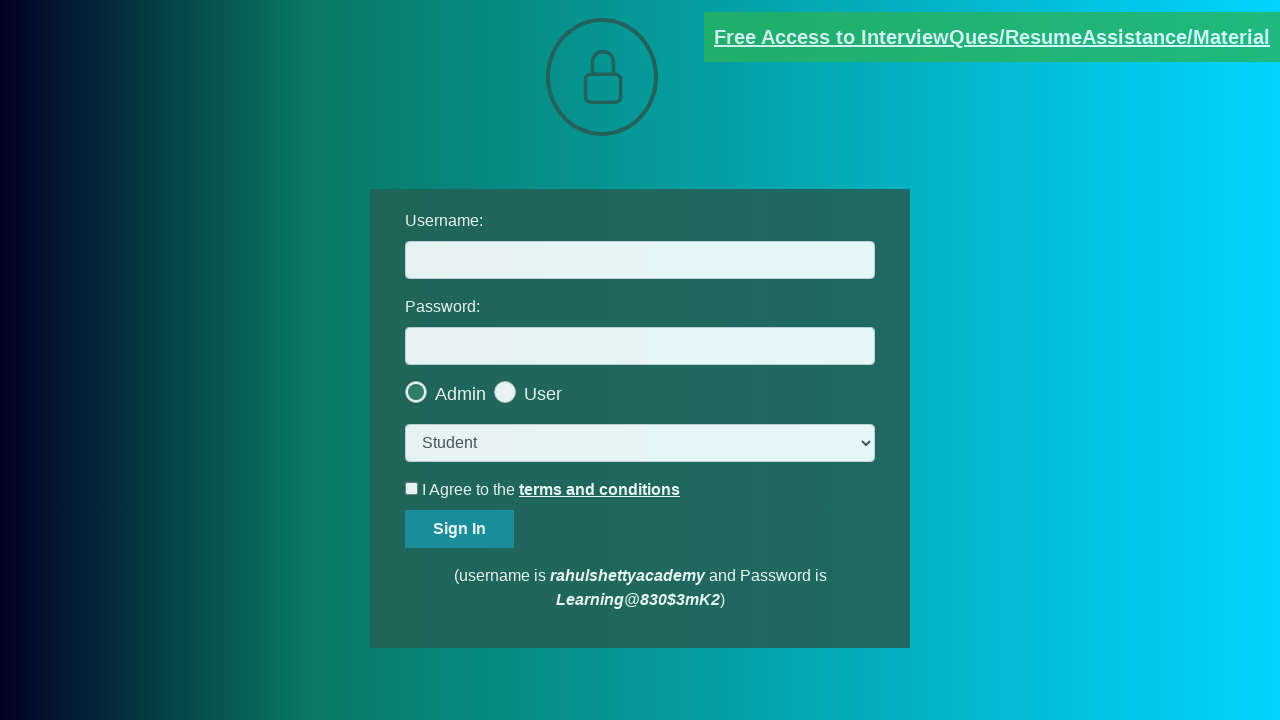

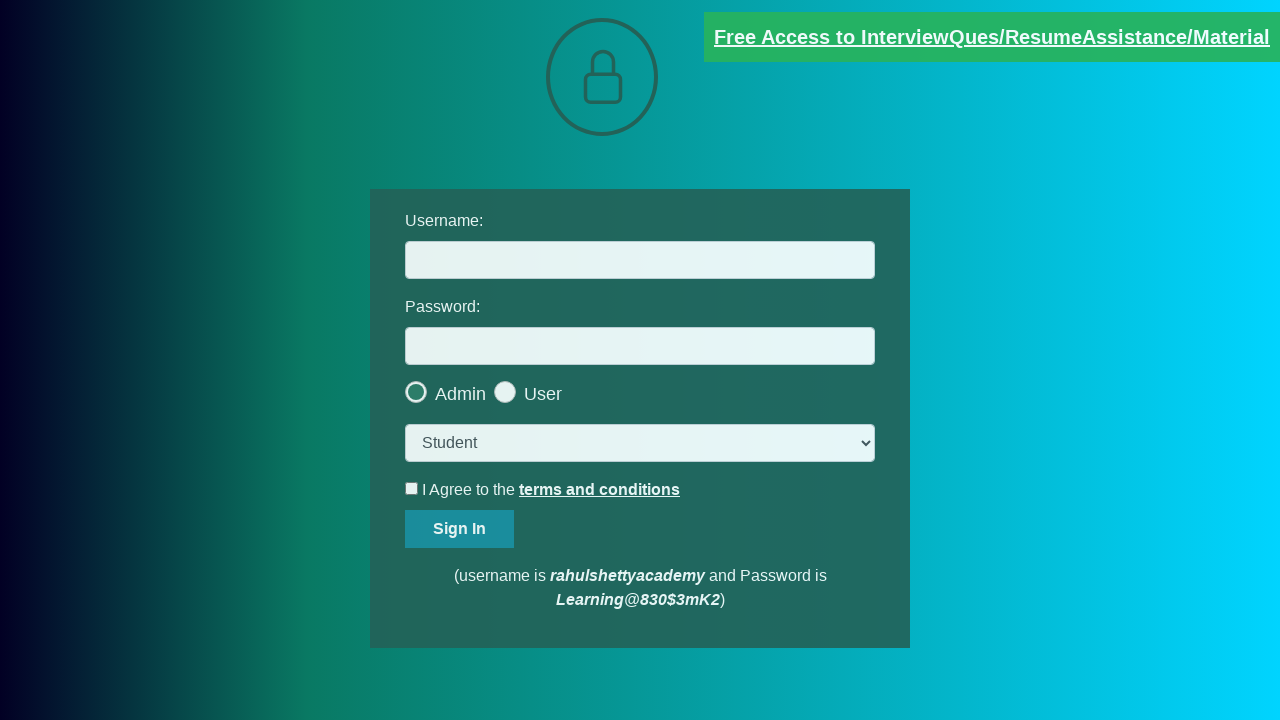